Tests double-click functionality by scrolling to a button, double-clicking it, and verifying the resulting text message appears.

Starting URL: https://automationfc.github.io/basic-form/index.html

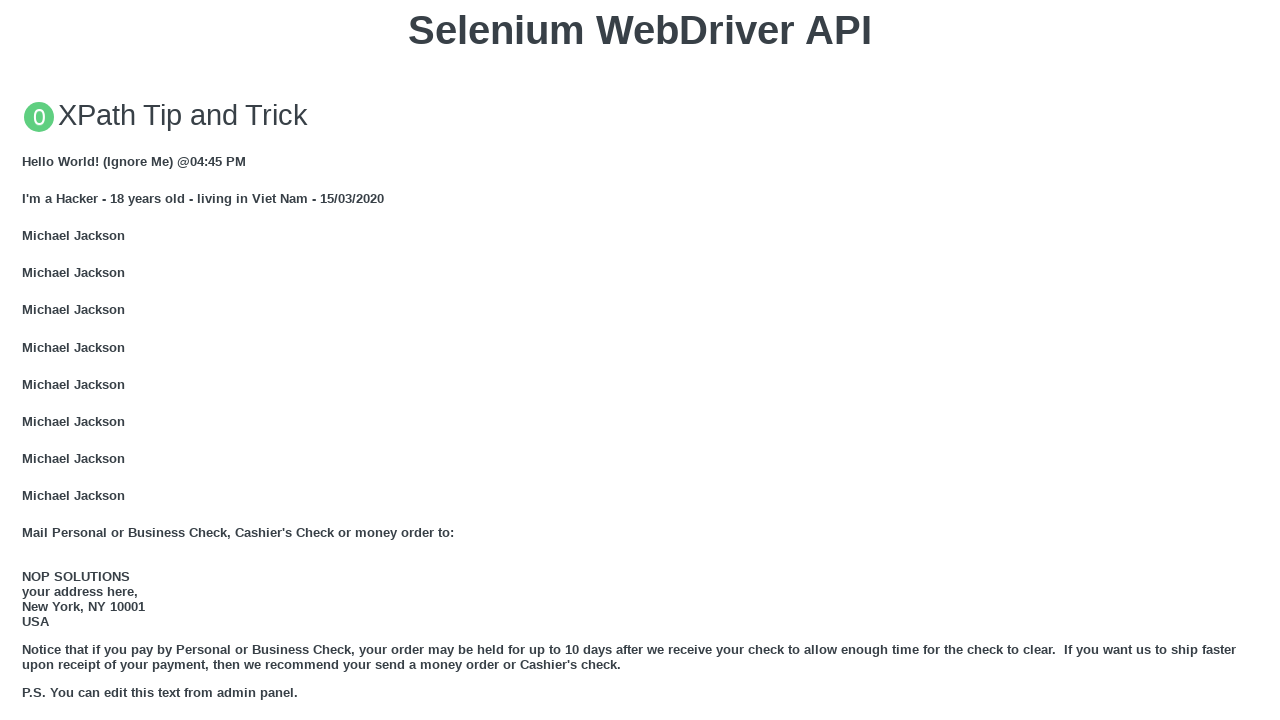

Located the double-click button element
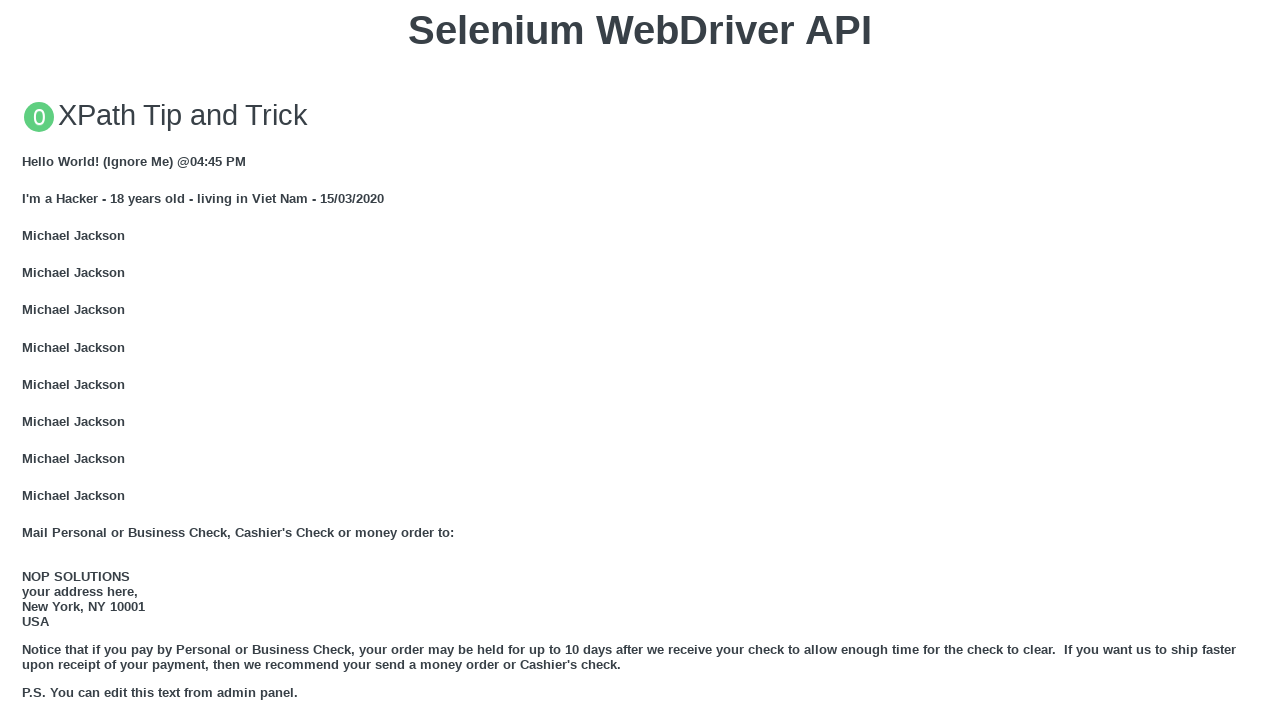

Scrolled to the double-click button
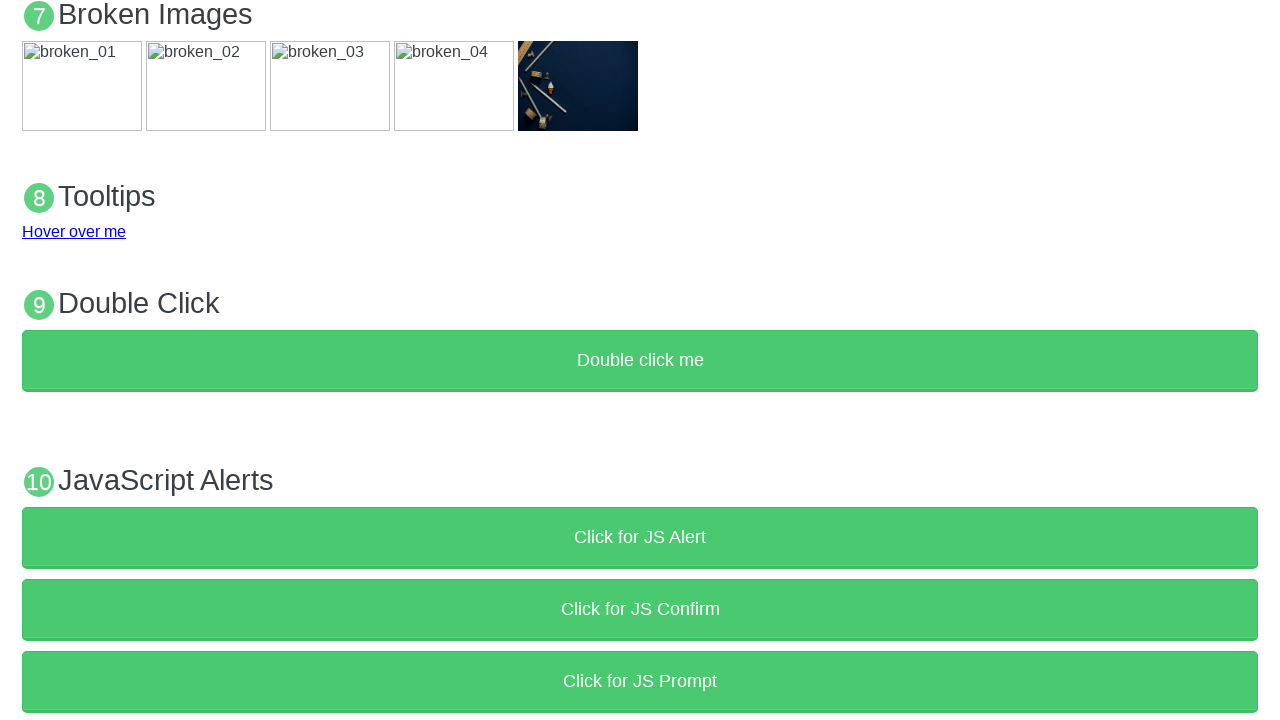

Double-clicked the button at (640, 361) on xpath=//button[text()='Double click me']
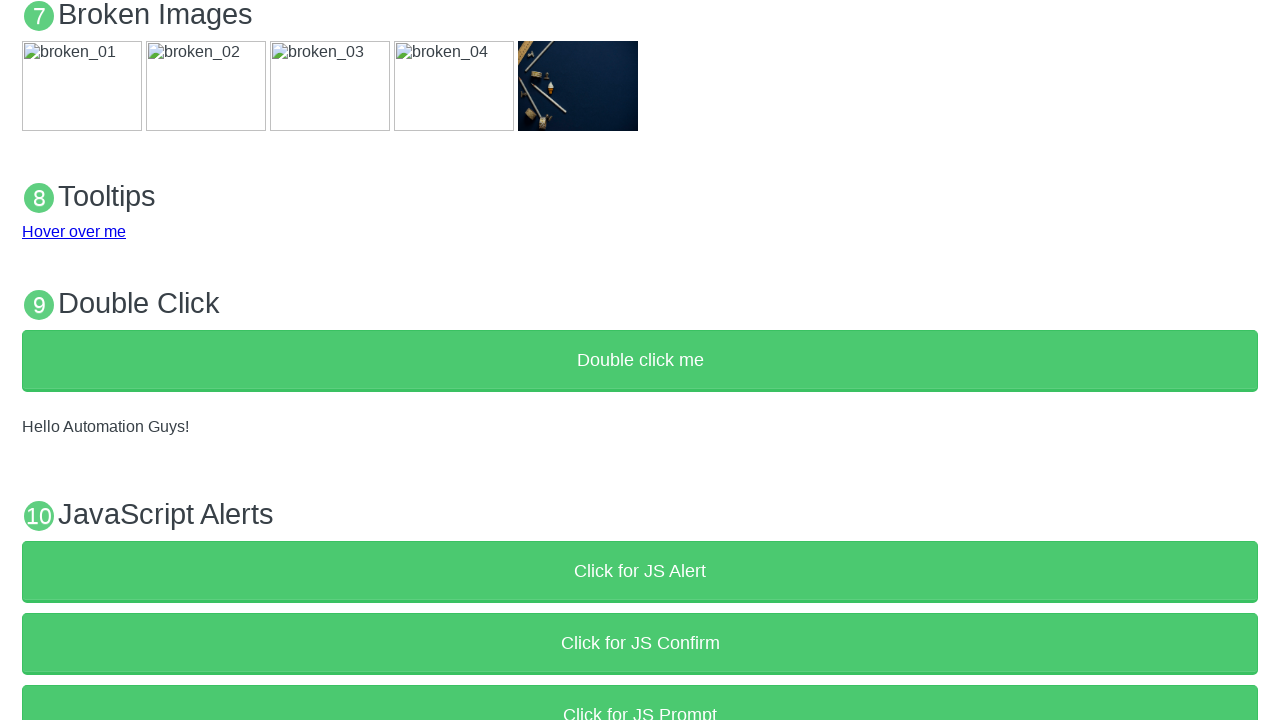

Result message element loaded
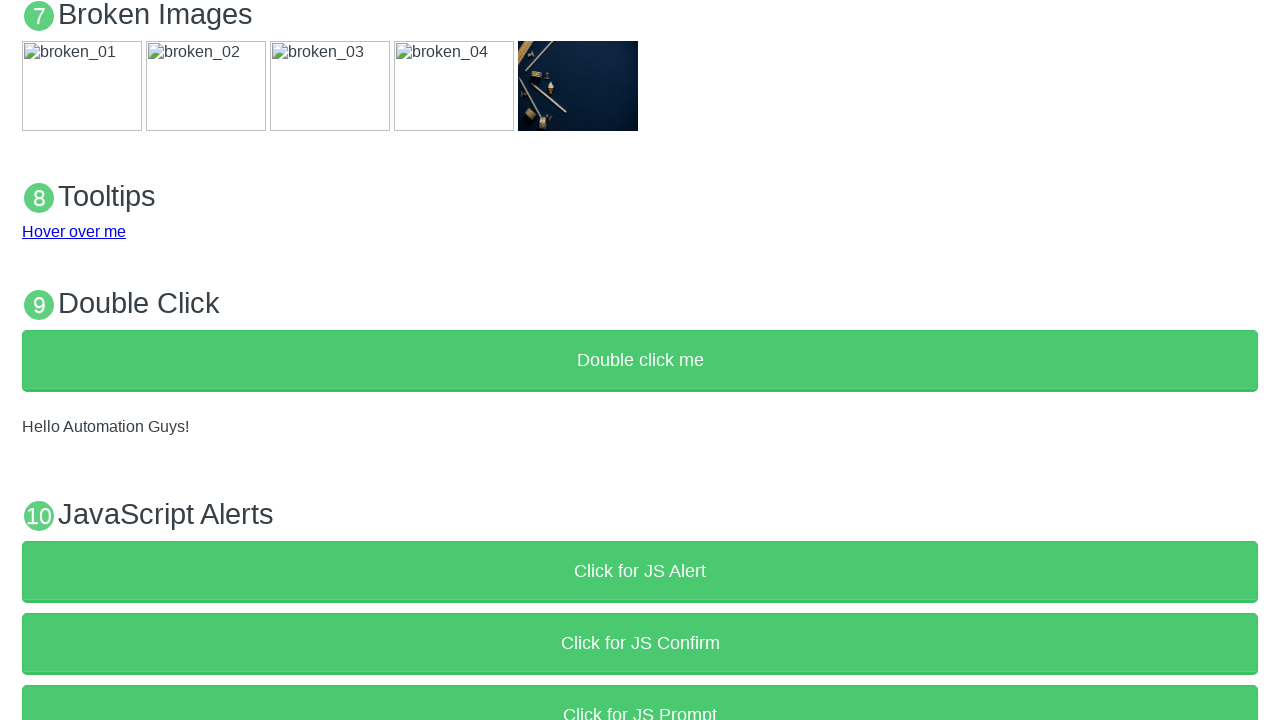

Verified result message displays 'Hello Automation Guys!'
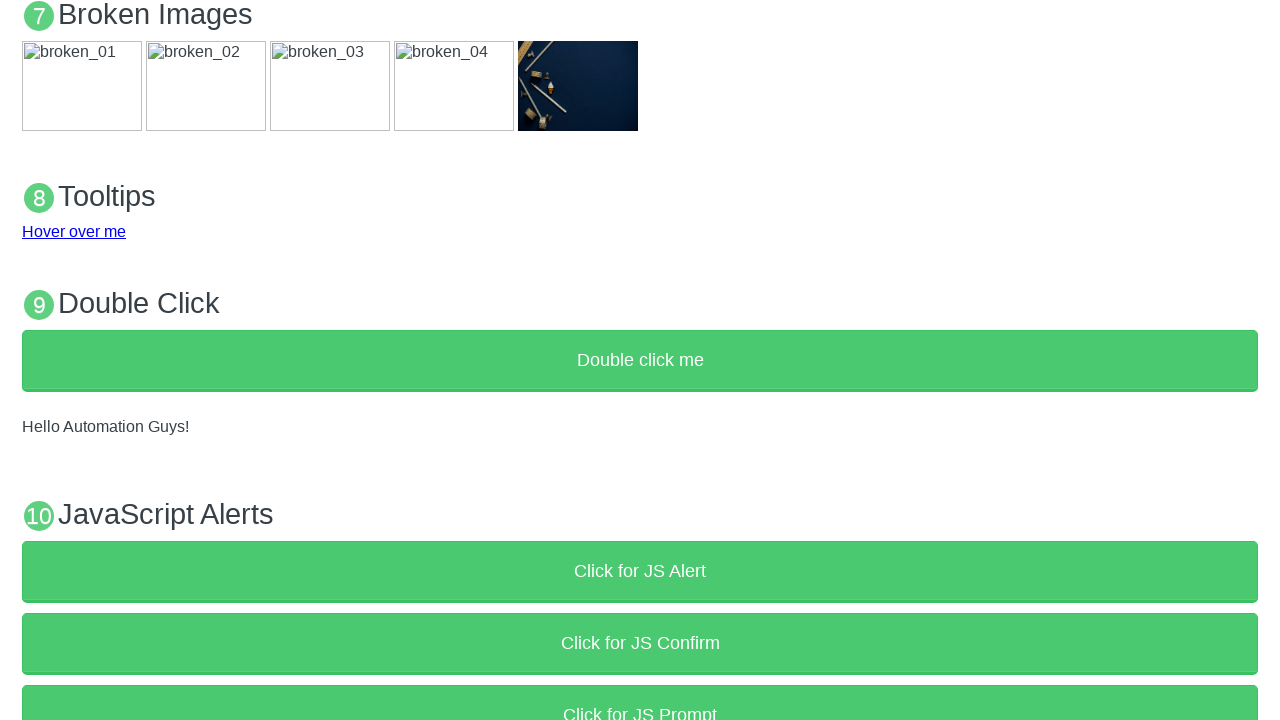

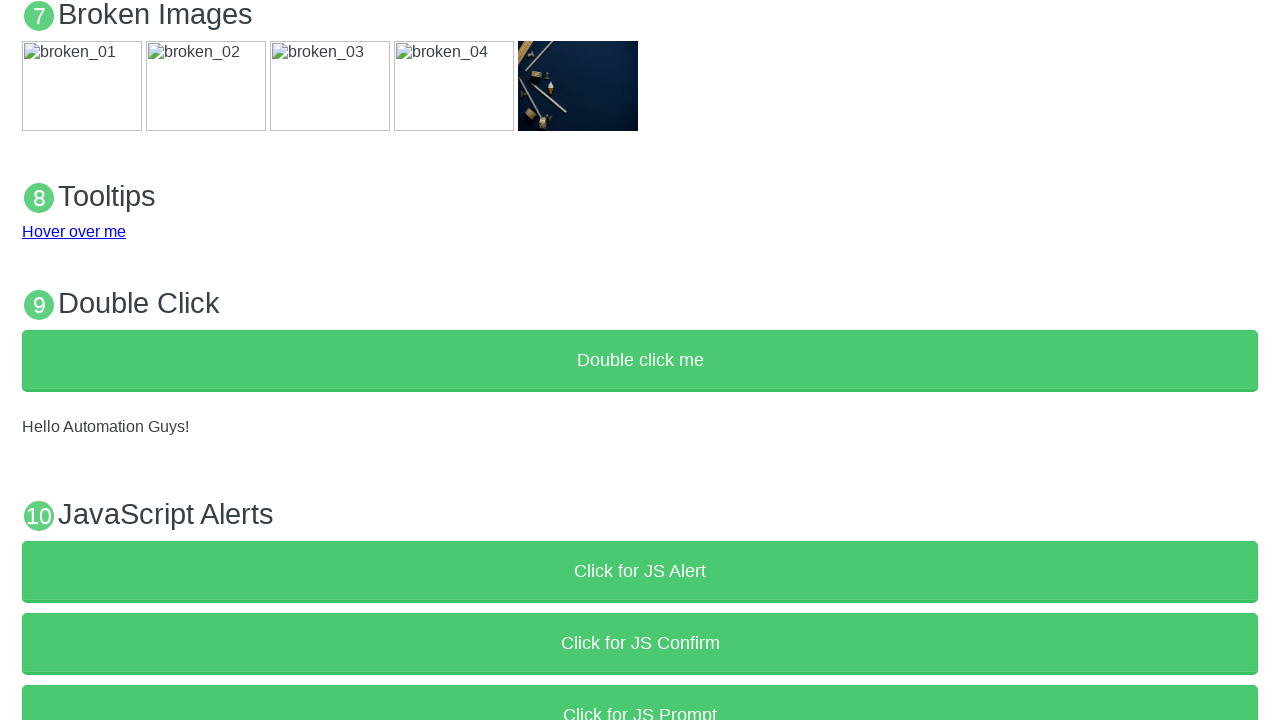